Tests JavaScript alert and confirm dialog handling by entering a name, triggering alerts, accepting one alert and dismissing a confirm dialog

Starting URL: https://rahulshettyacademy.com/AutomationPractice/

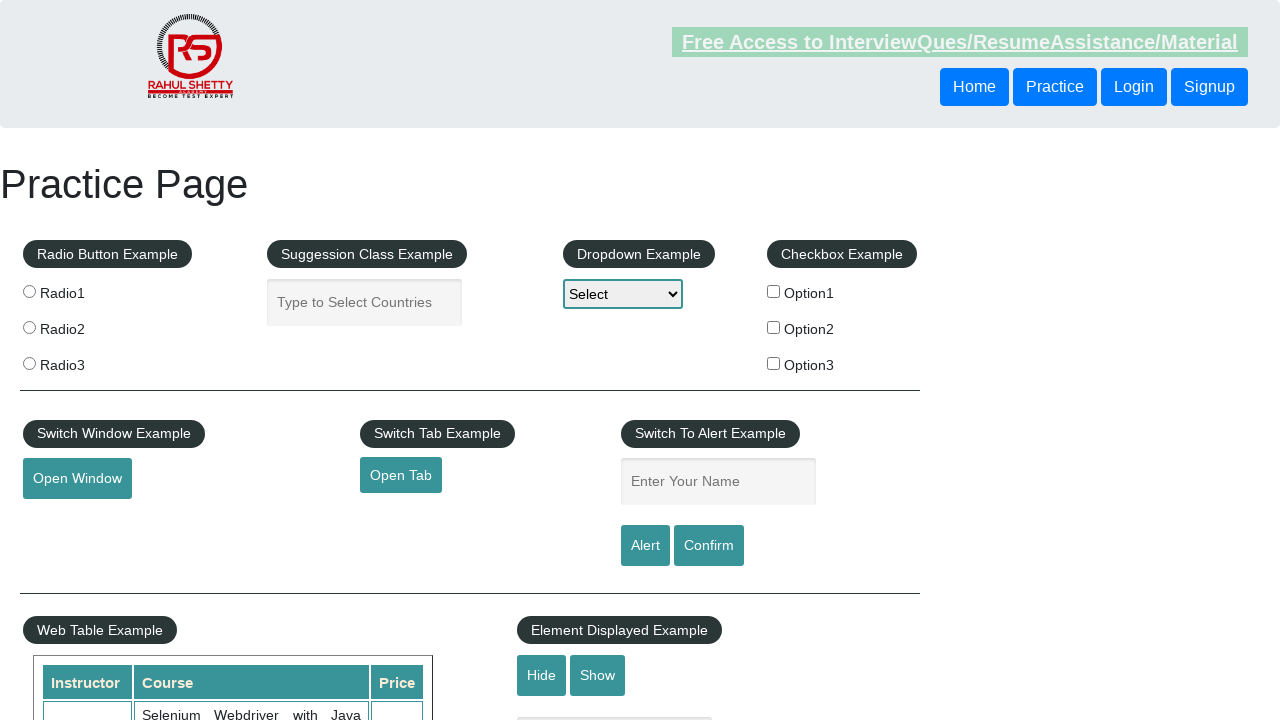

Filled name field with 'Rahul' on #name
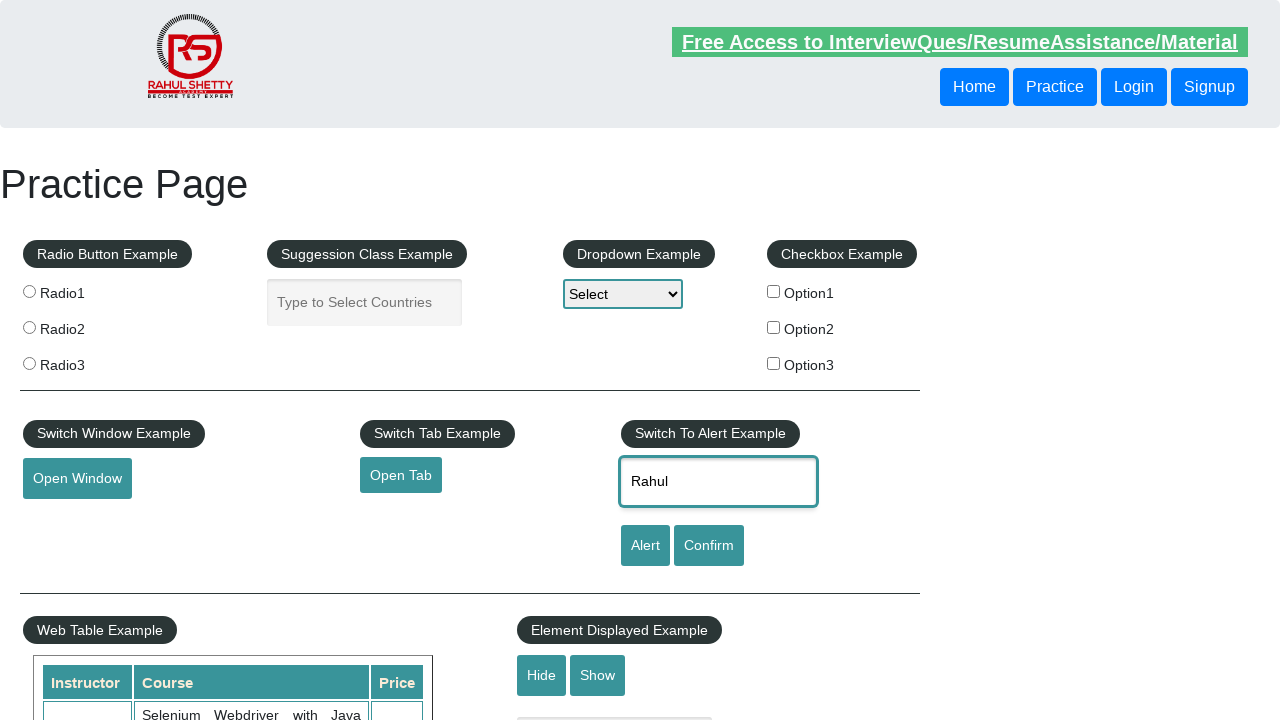

Clicked alert button to trigger simple alert at (645, 546) on #alertbtn
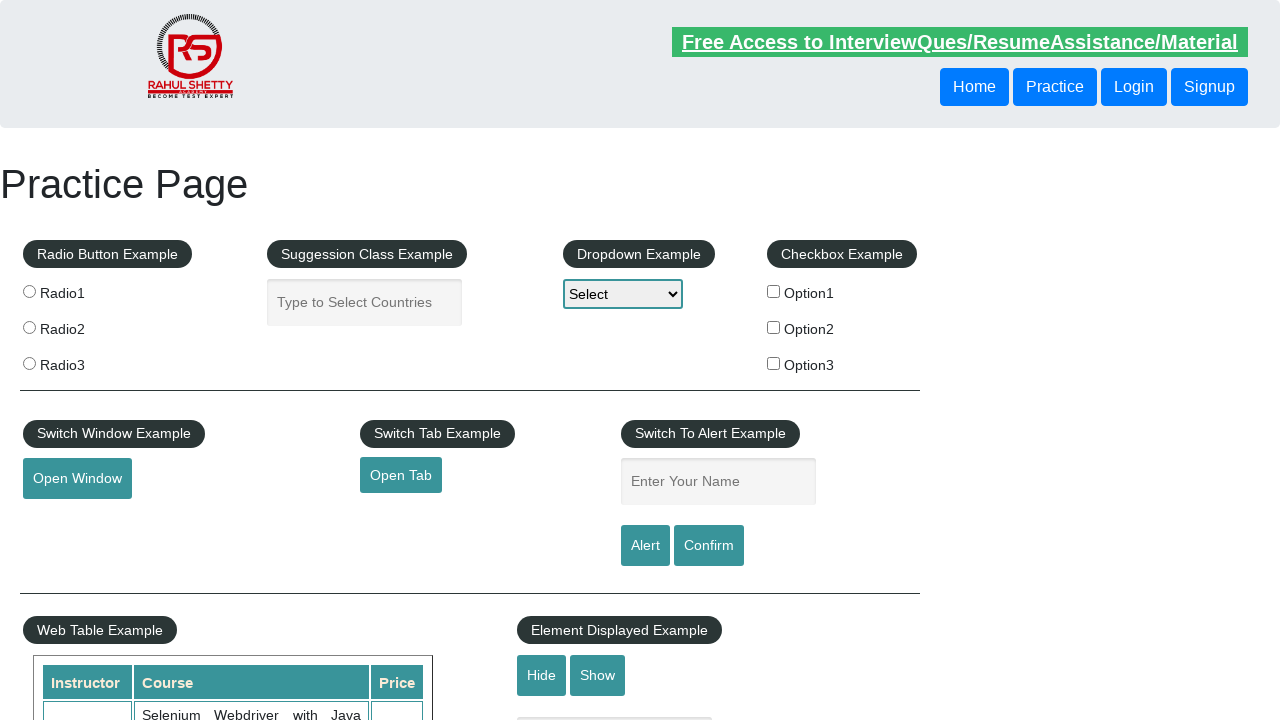

Set up dialog handler to accept alert
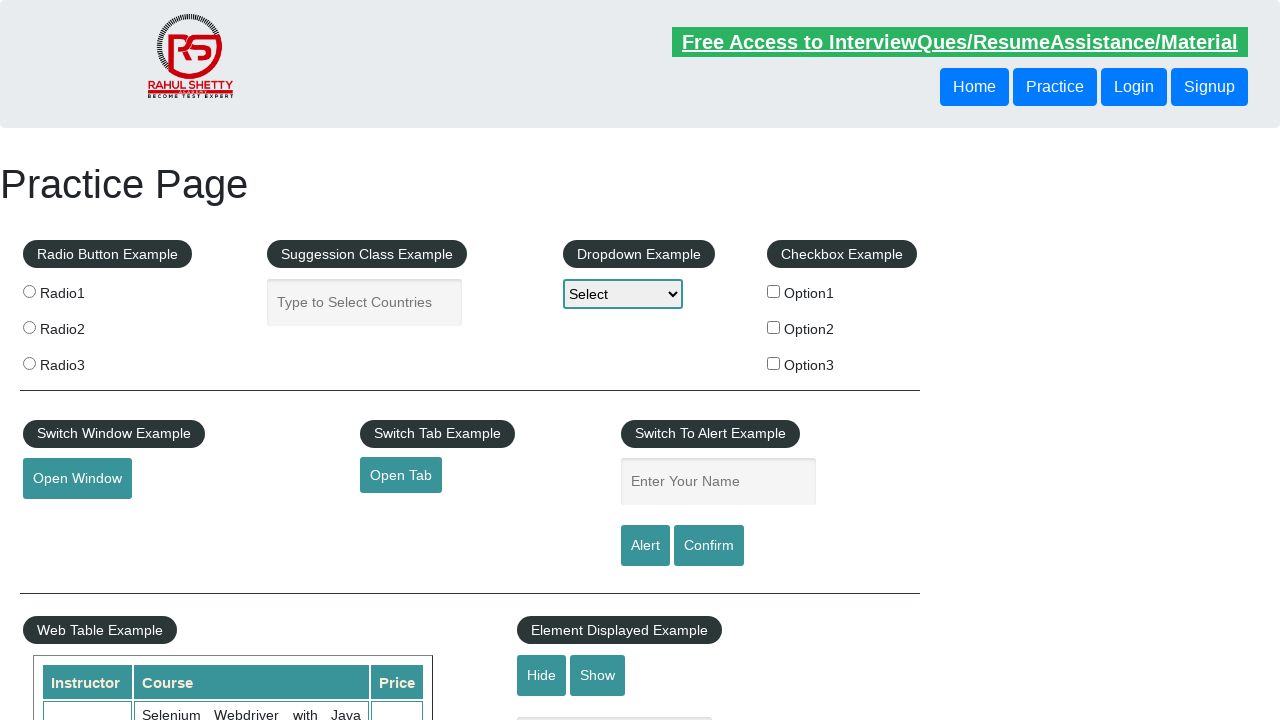

Waited for alert to be processed
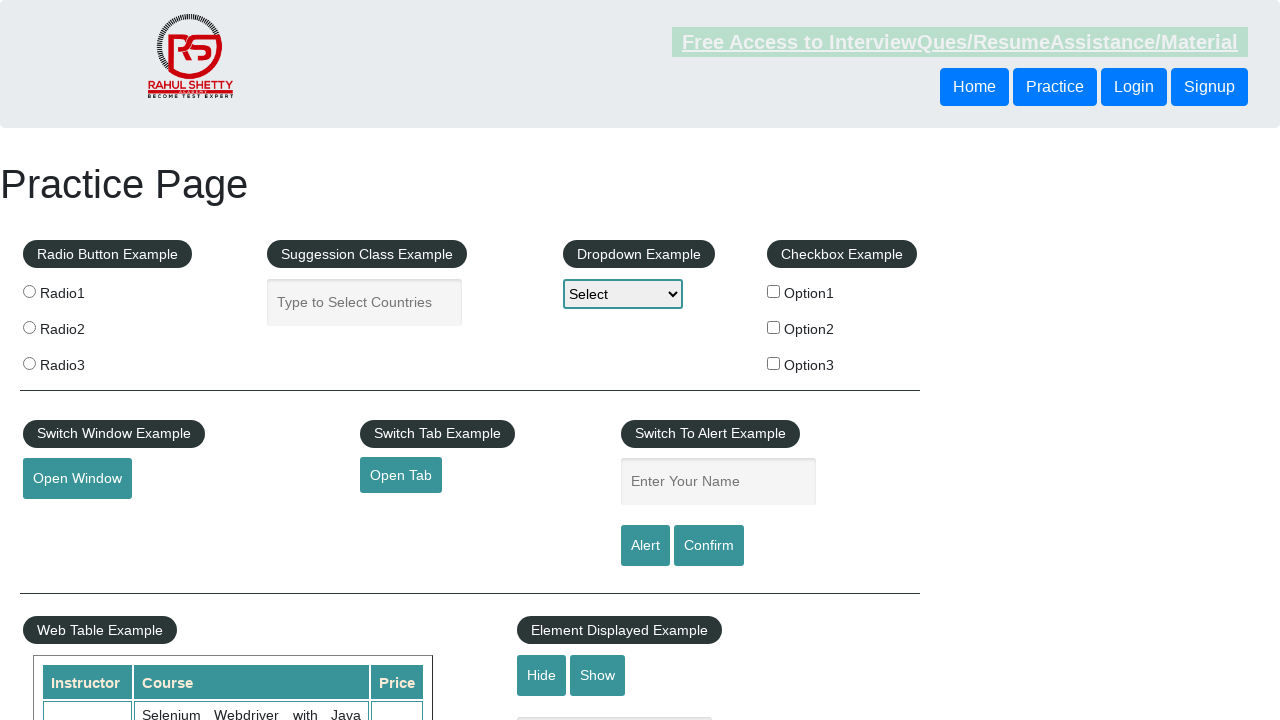

Filled name field again with 'Rahul' on #name
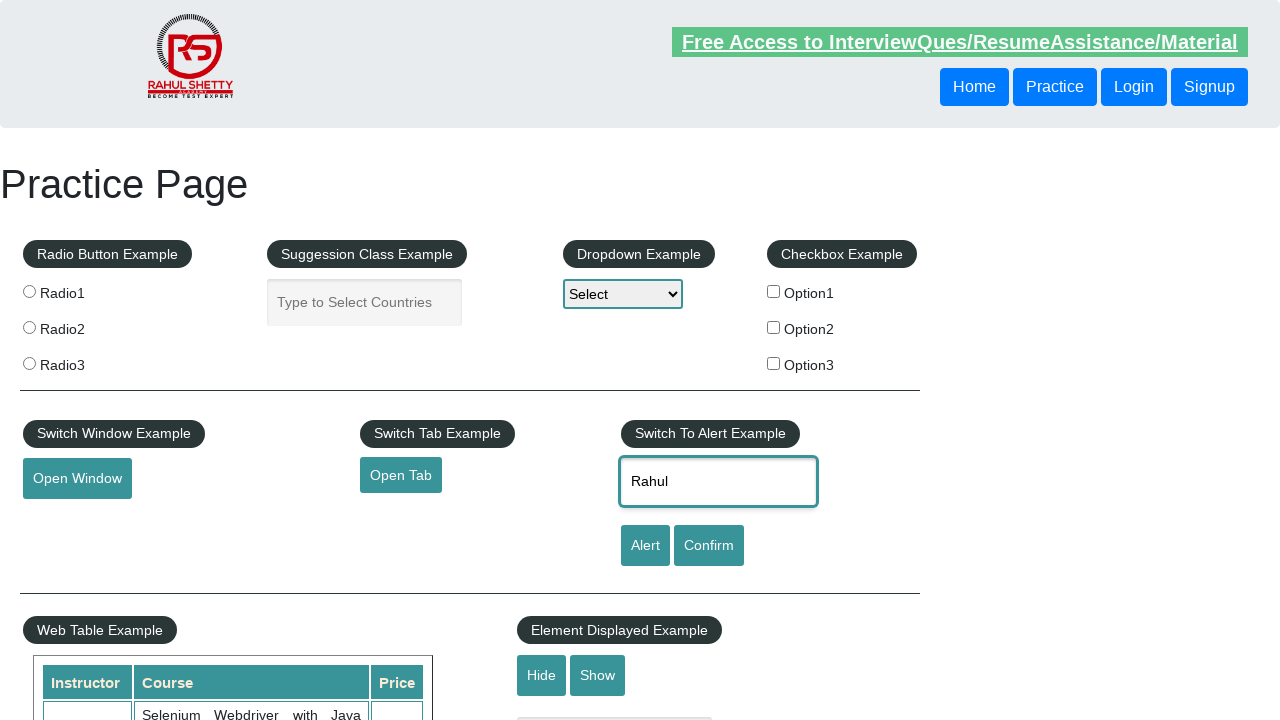

Set up dialog handler to dismiss confirm dialog
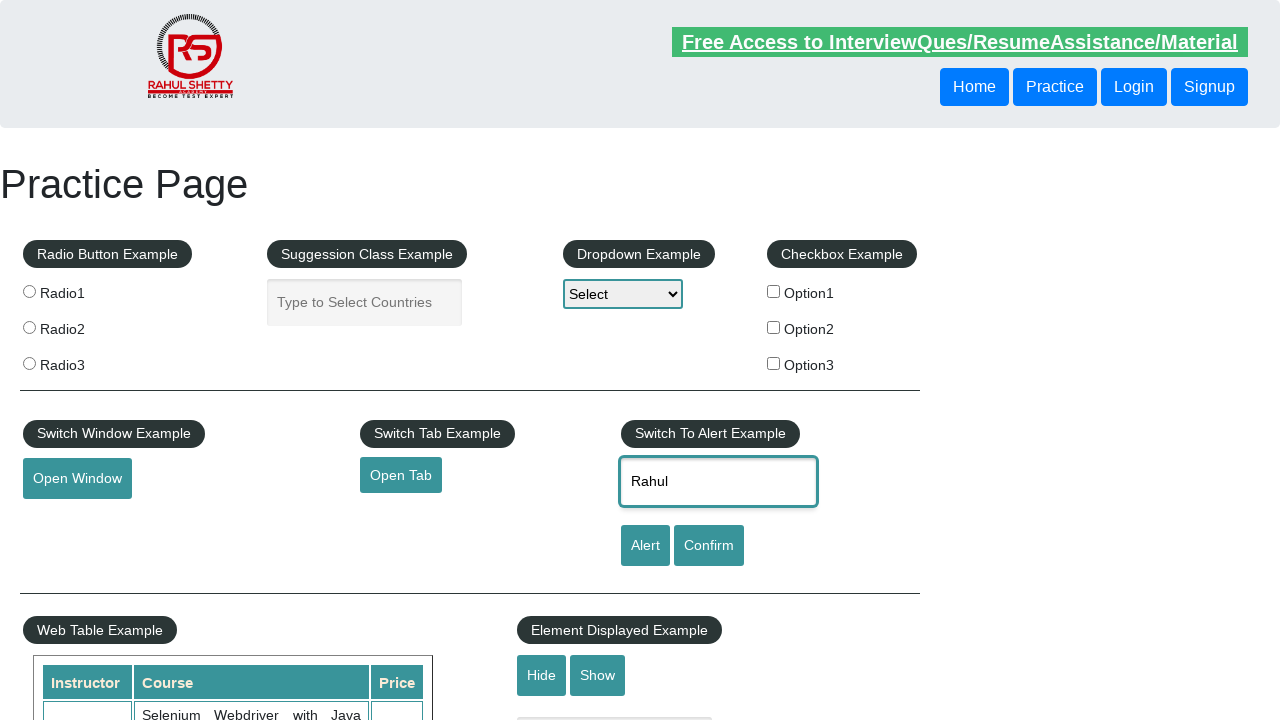

Clicked confirm button to trigger confirm dialog at (709, 546) on #confirmbtn
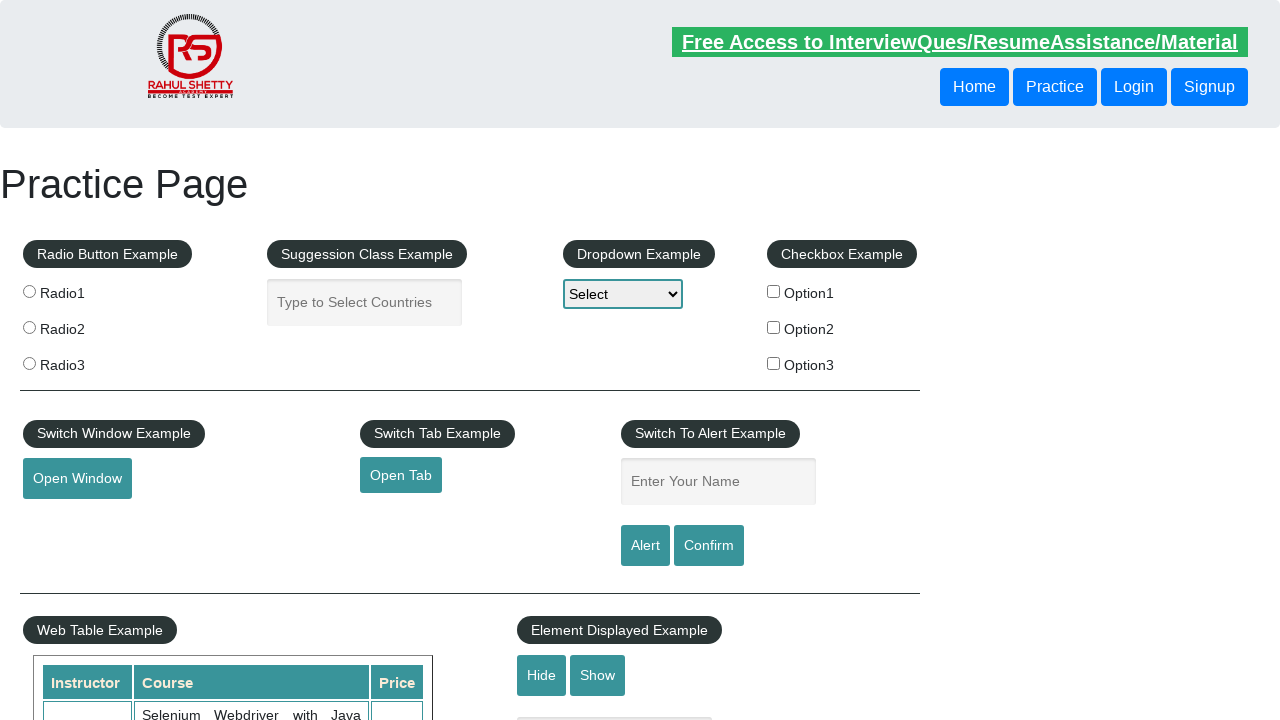

Waited for confirm dialog to be dismissed
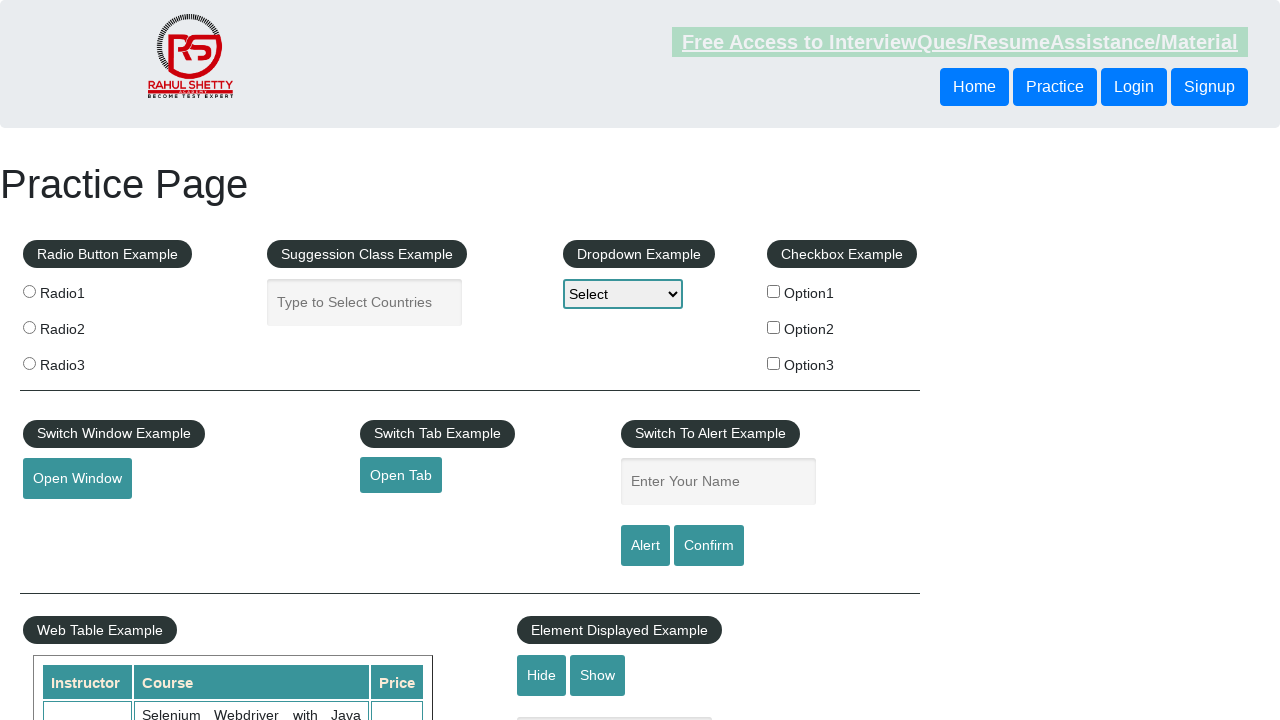

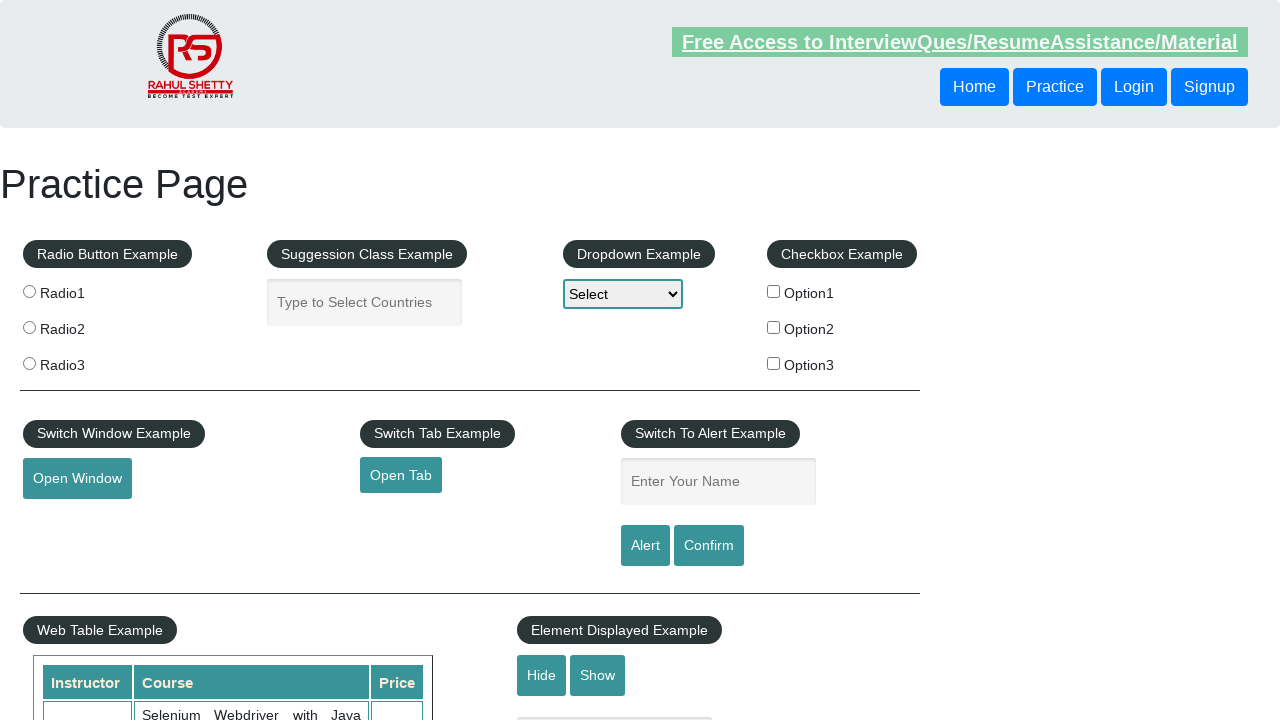